Tests loading green button functionality using implicit waits by clicking the start button and verifying the loading and success states appear in sequence.

Starting URL: https://kristinek.github.io/site/examples/loading_color

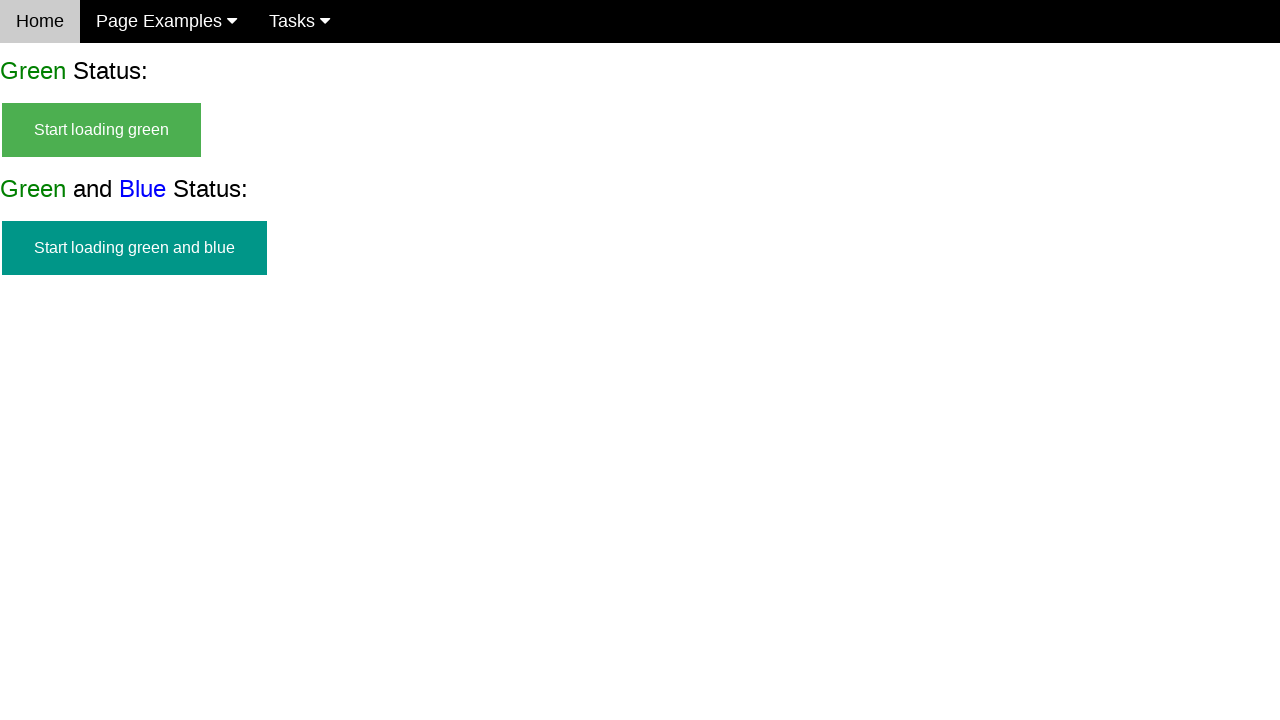

Clicked the green start button at (102, 130) on #start_green
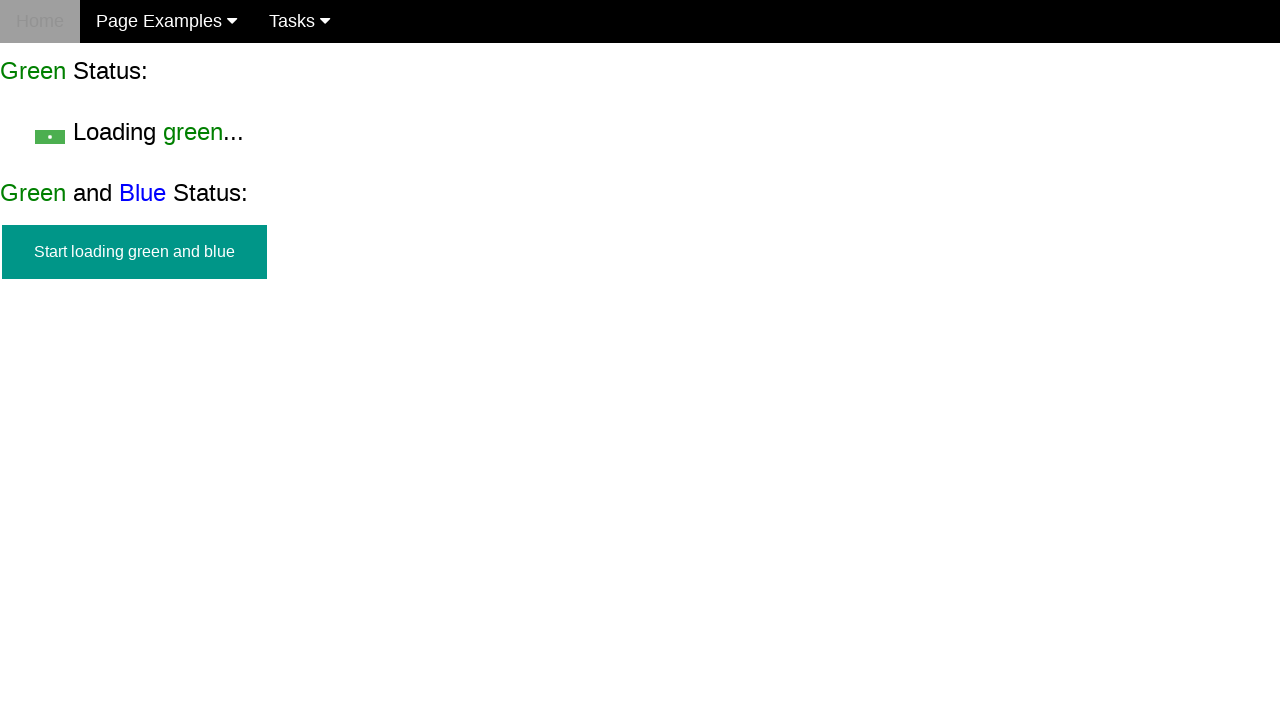

Green start button is now hidden
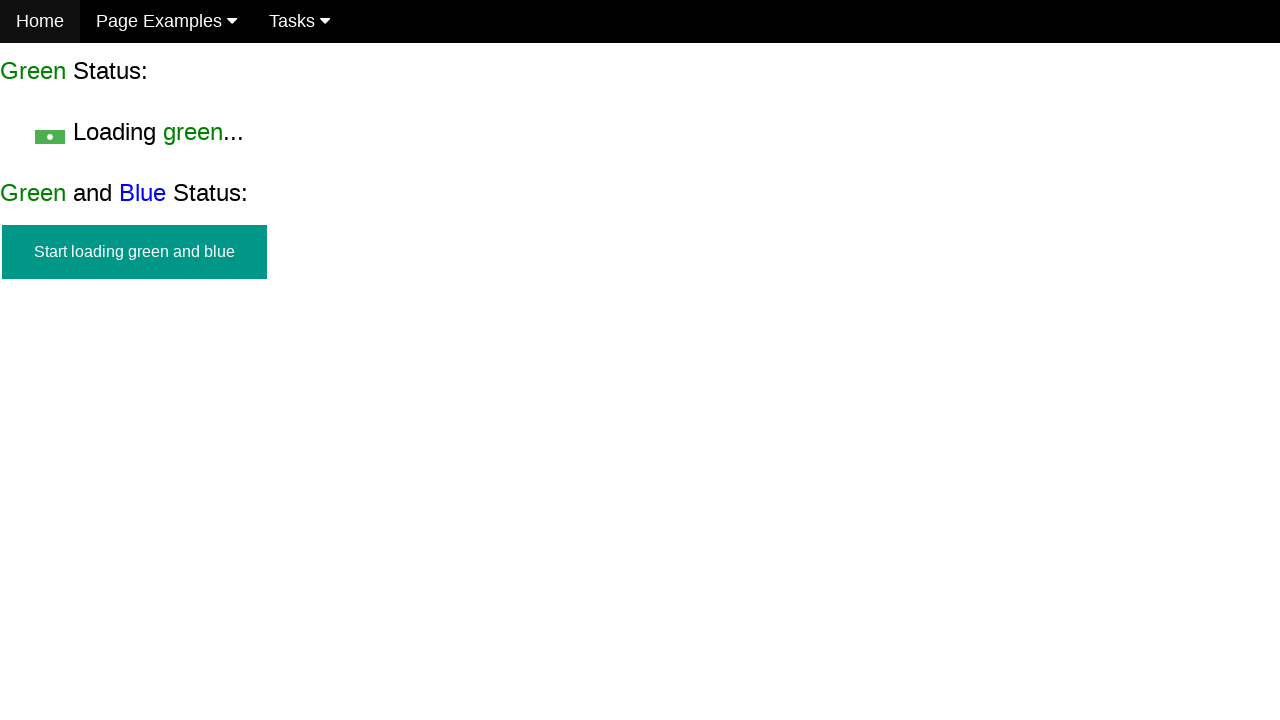

Green loading text appeared
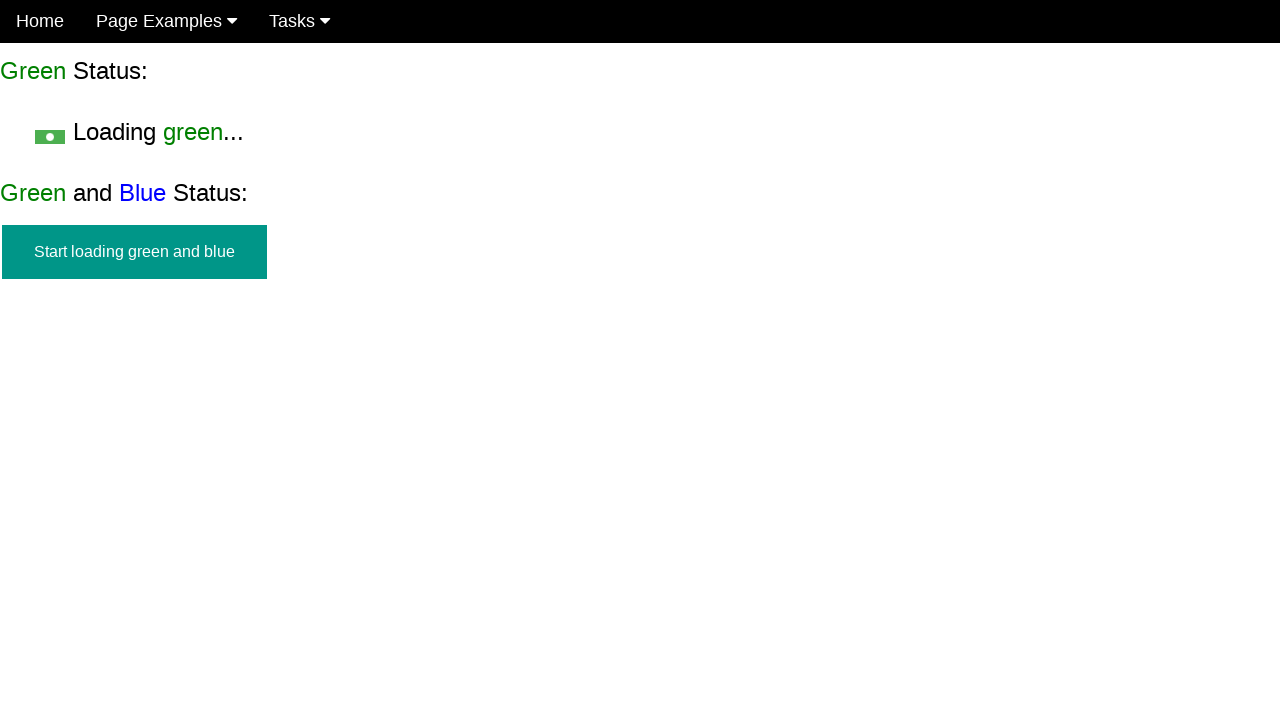

Green success state appeared
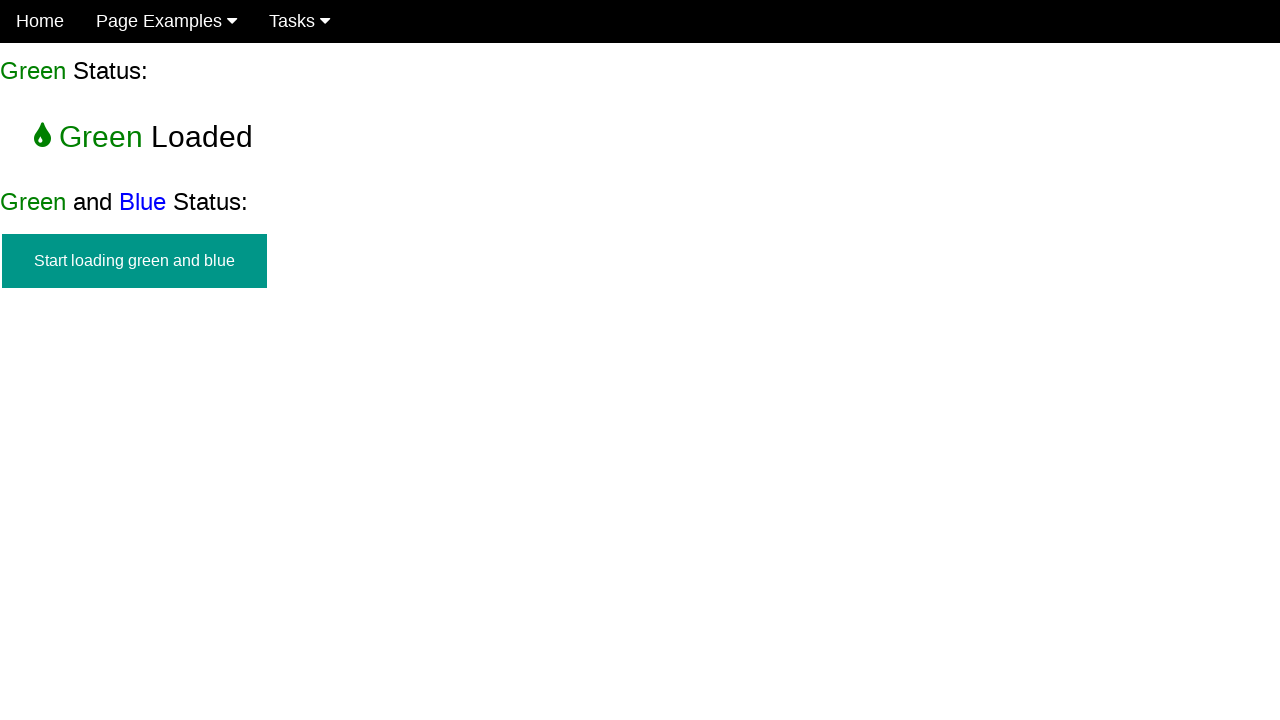

Green loading text is now hidden, loading complete
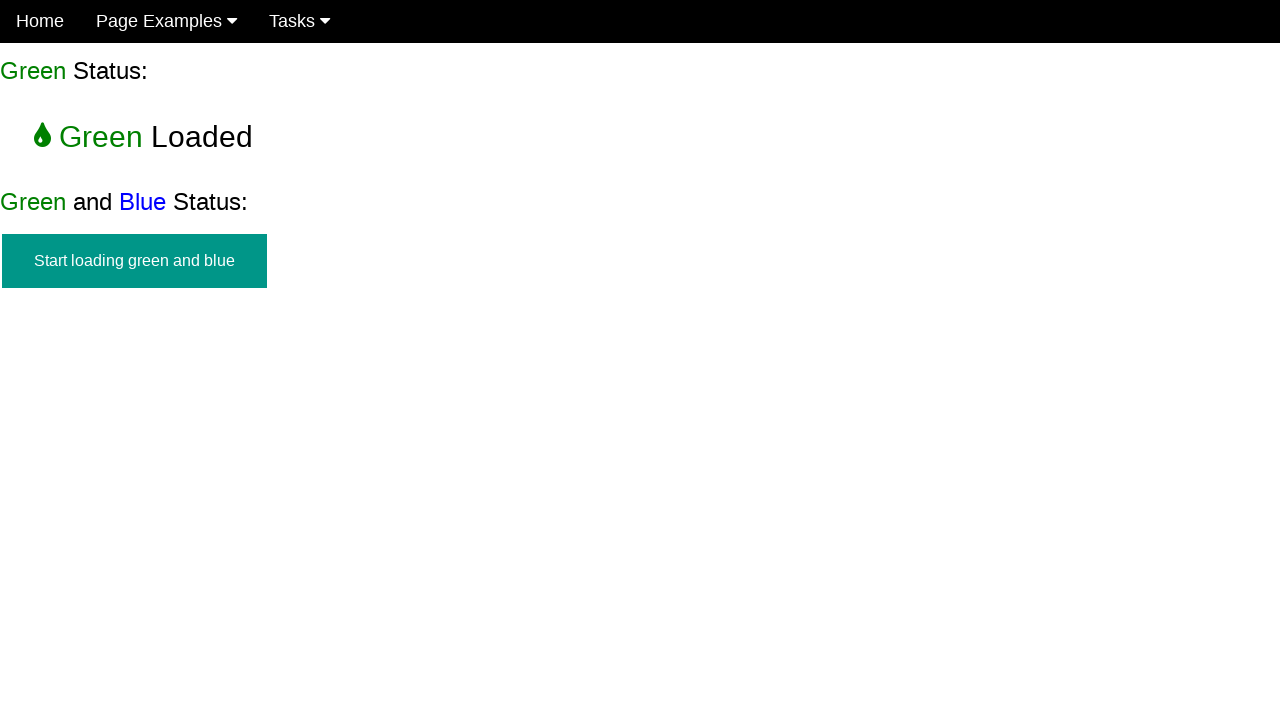

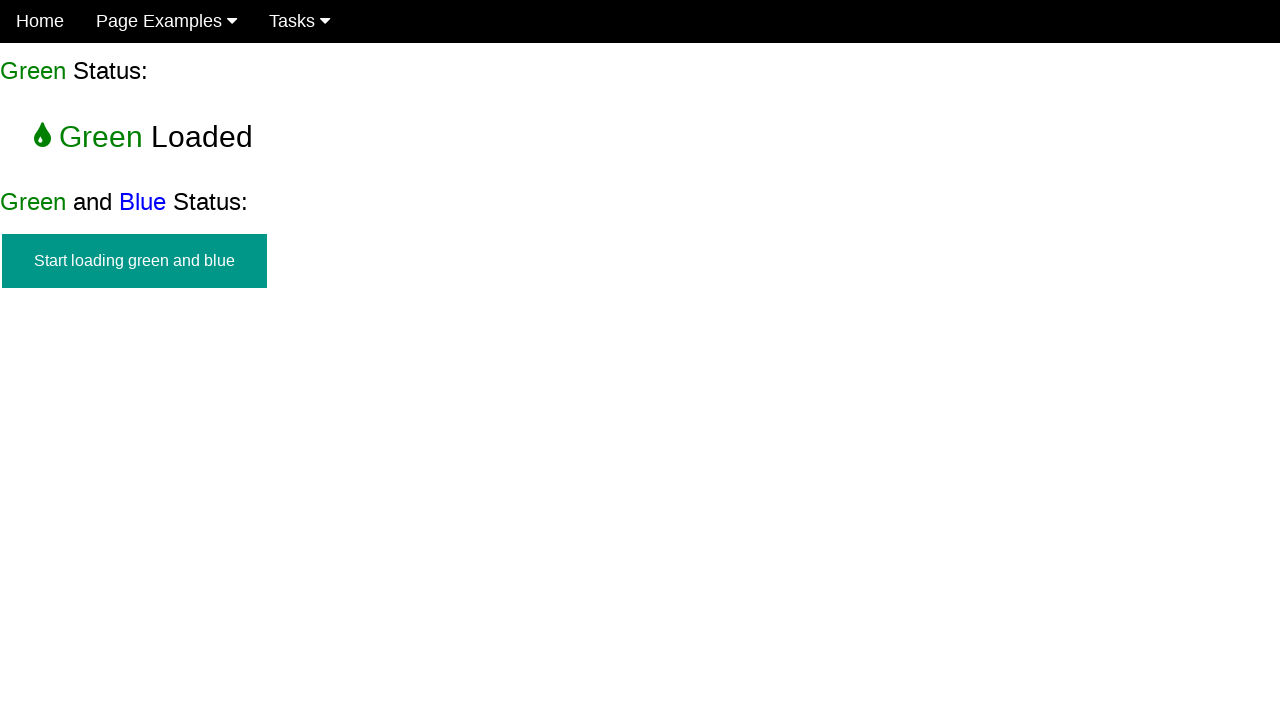